Tests opening a new browser window by navigating to a page, opening a new window, navigating to a different URL in that window, and verifying there are 2 window handles.

Starting URL: https://the-internet.herokuapp.com/windows

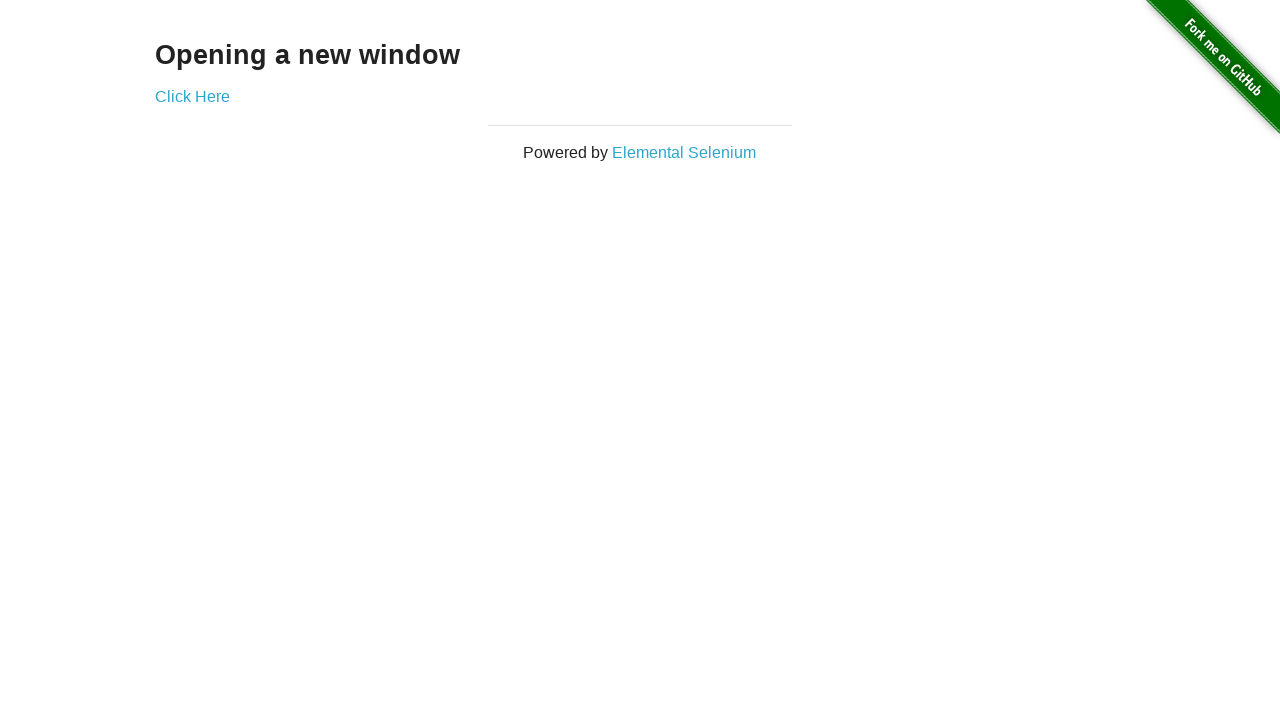

Opened a new browser window
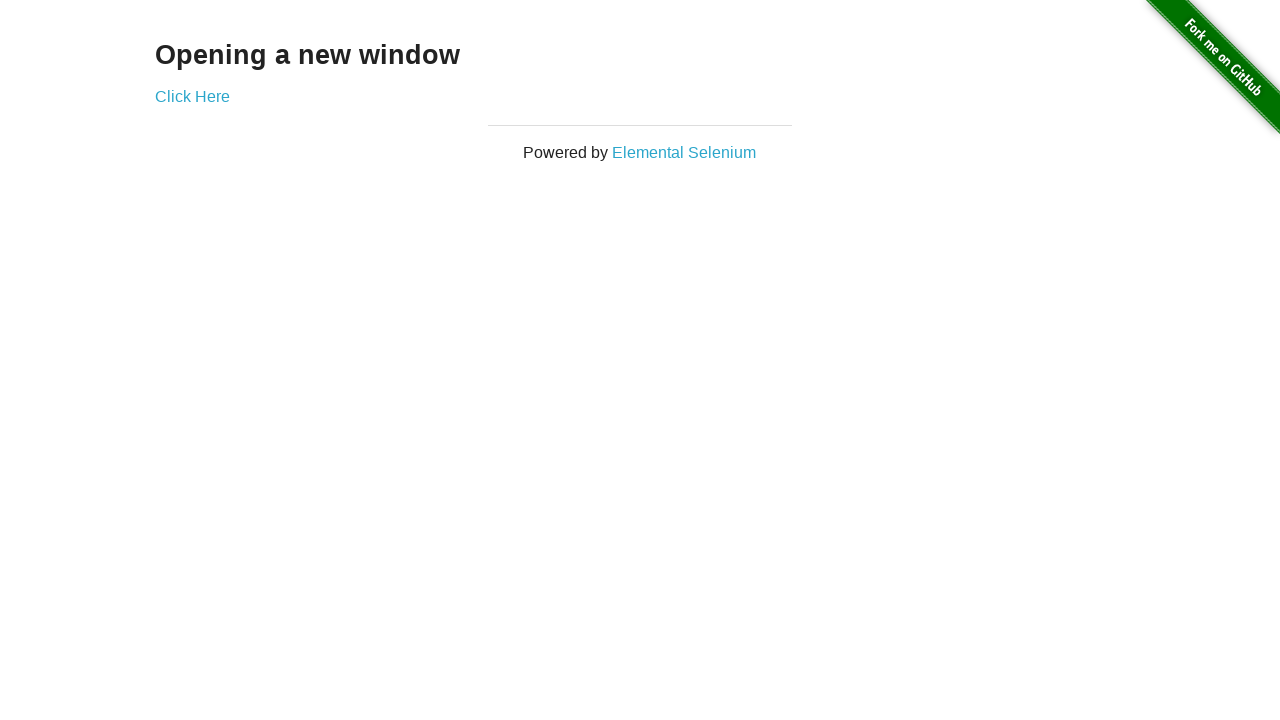

Navigated to typos page in new window
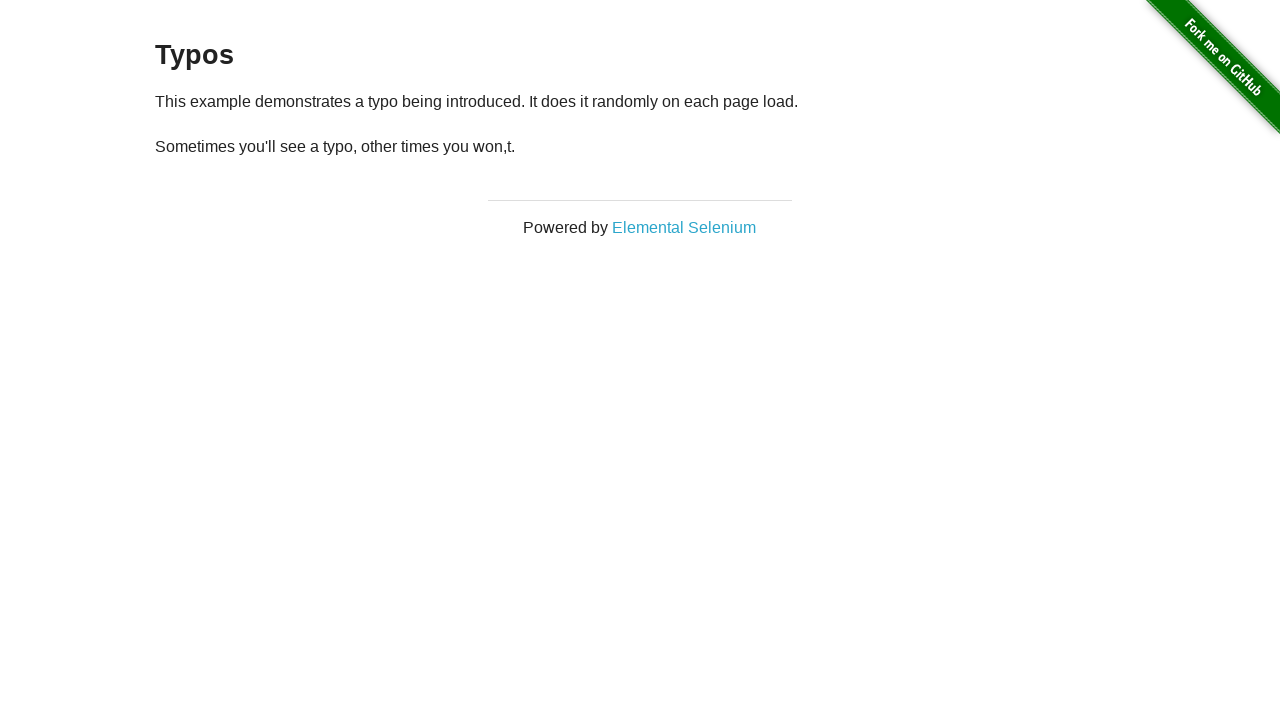

Verified that 2 windows are open
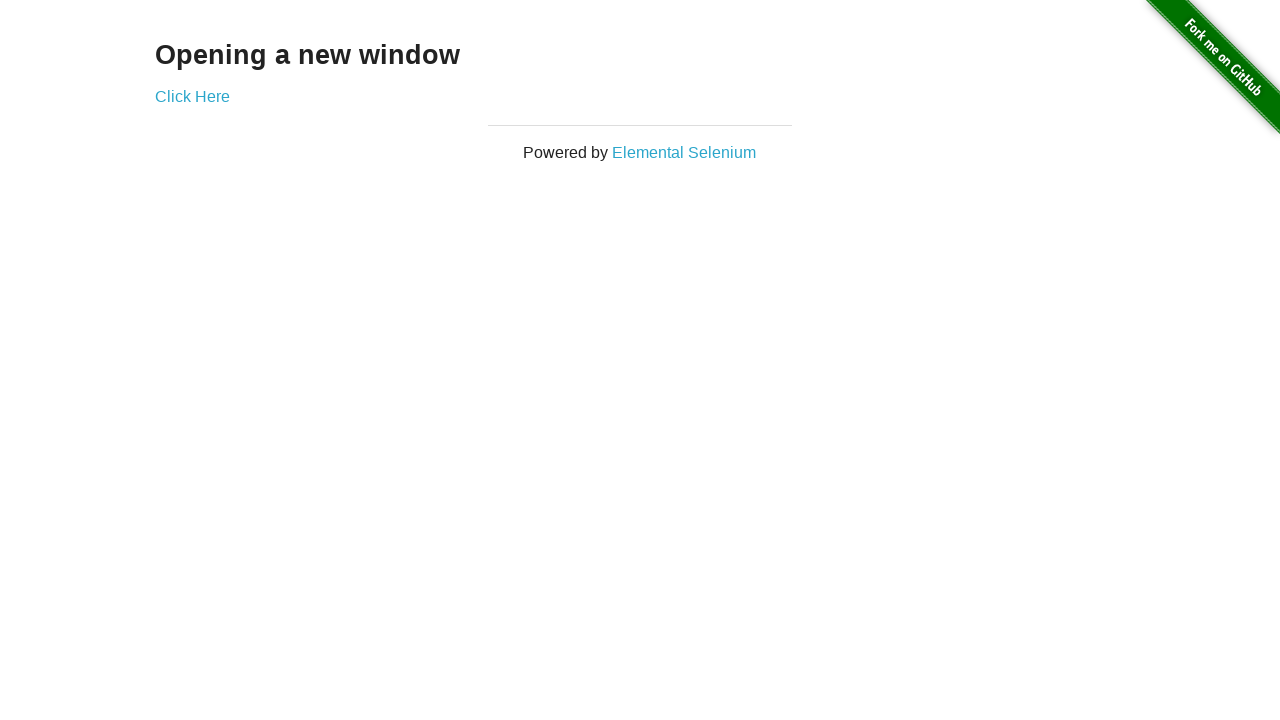

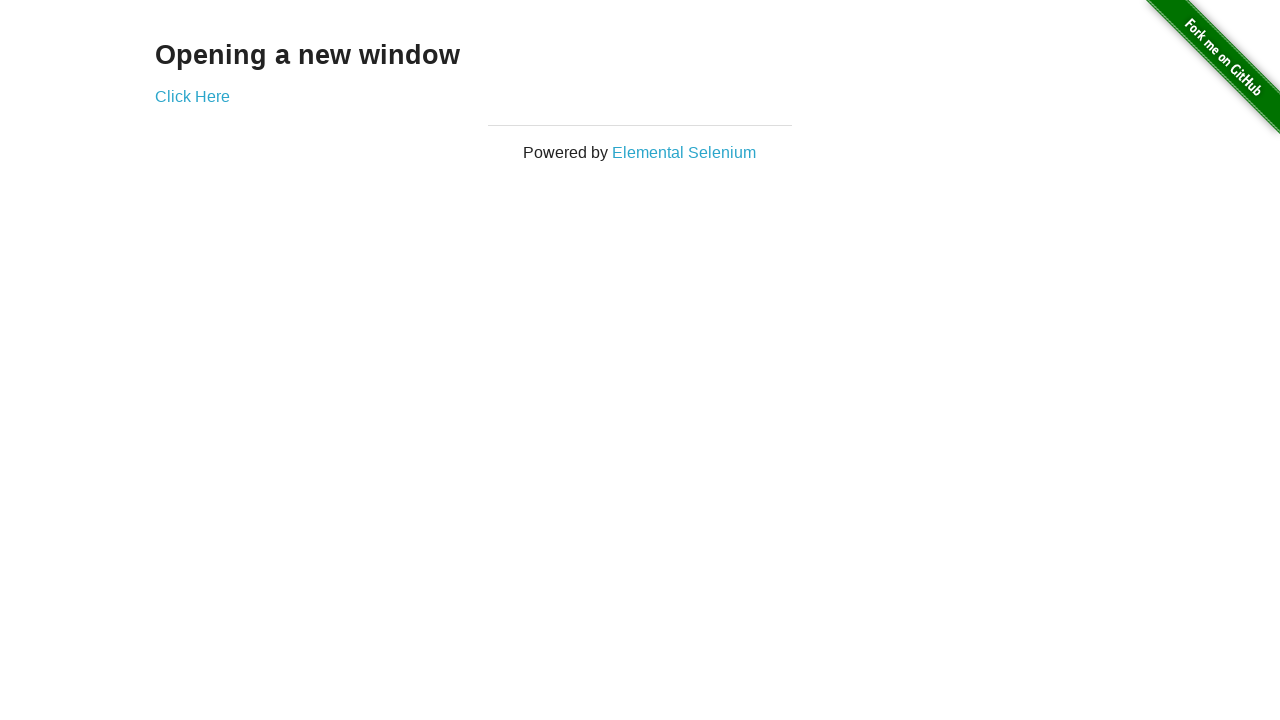